Tests filling a text input and clicking a button to update its name

Starting URL: http://www.uitestingplayground.com/

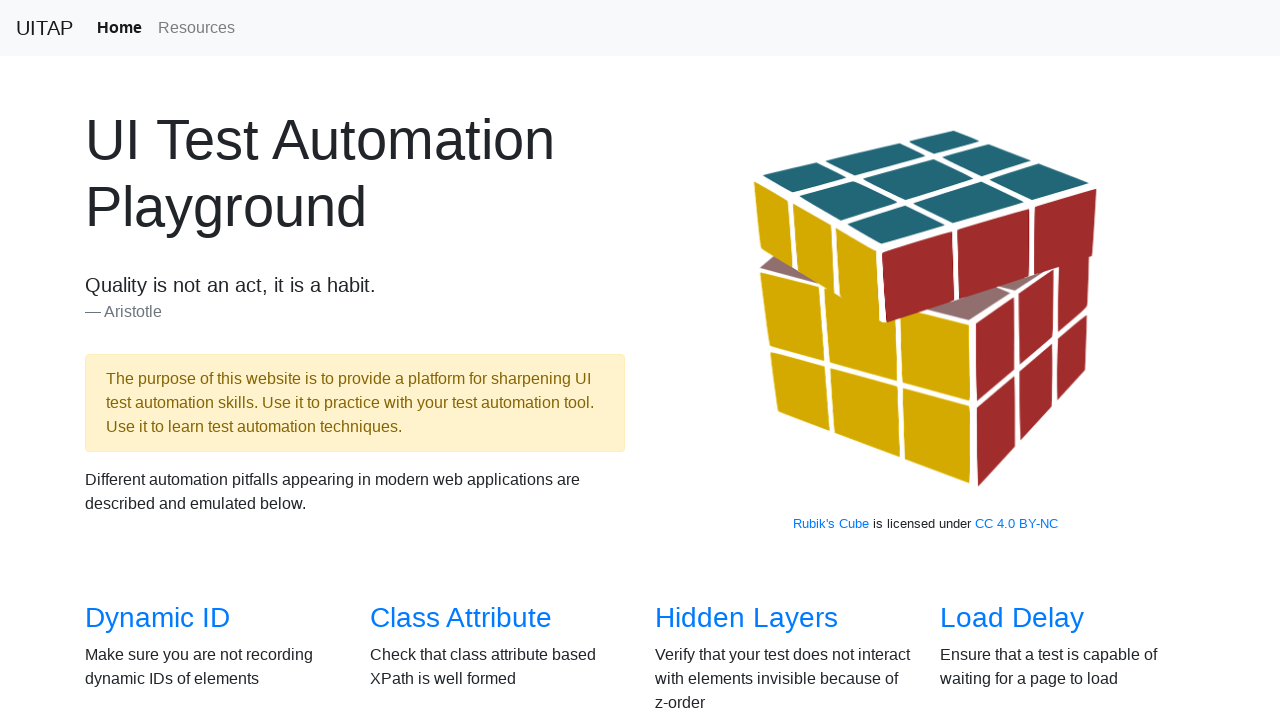

Clicked on Text Input link at (1002, 360) on internal:role=link[name="Text Input"i]
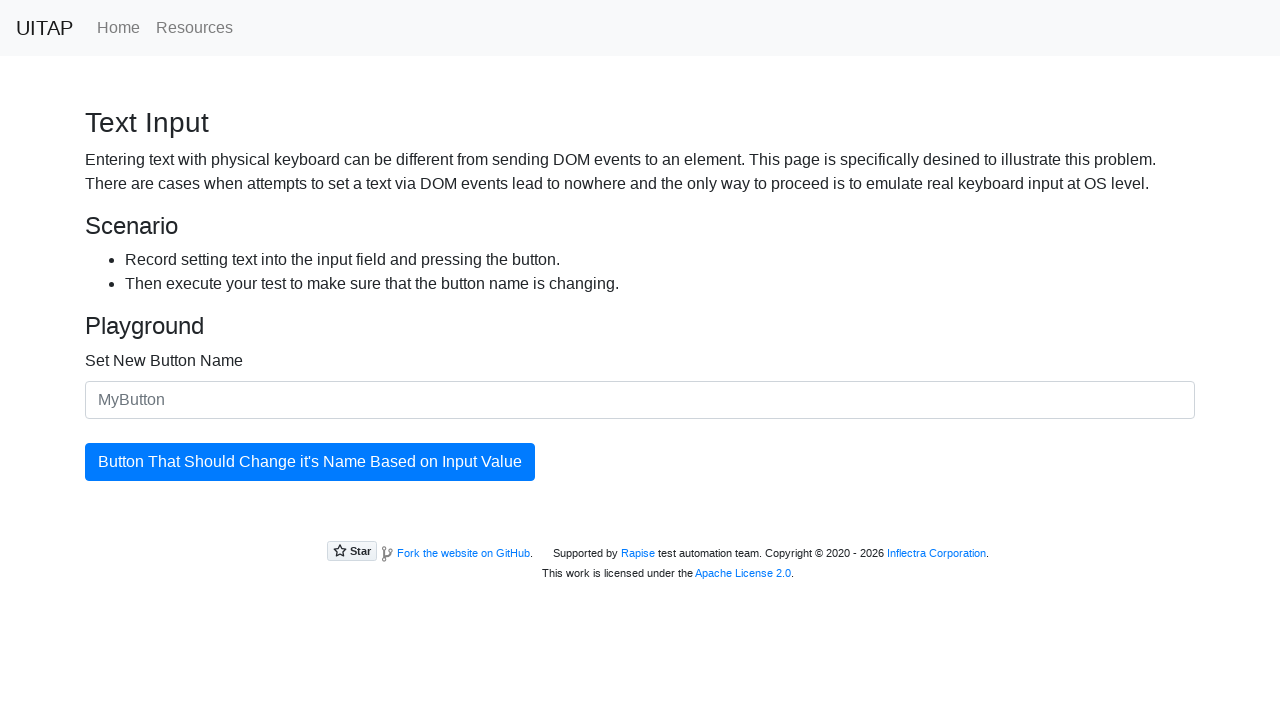

Clicked on the textbox to set new button name at (640, 400) on internal:role=textbox[name="Set New Button Name"i]
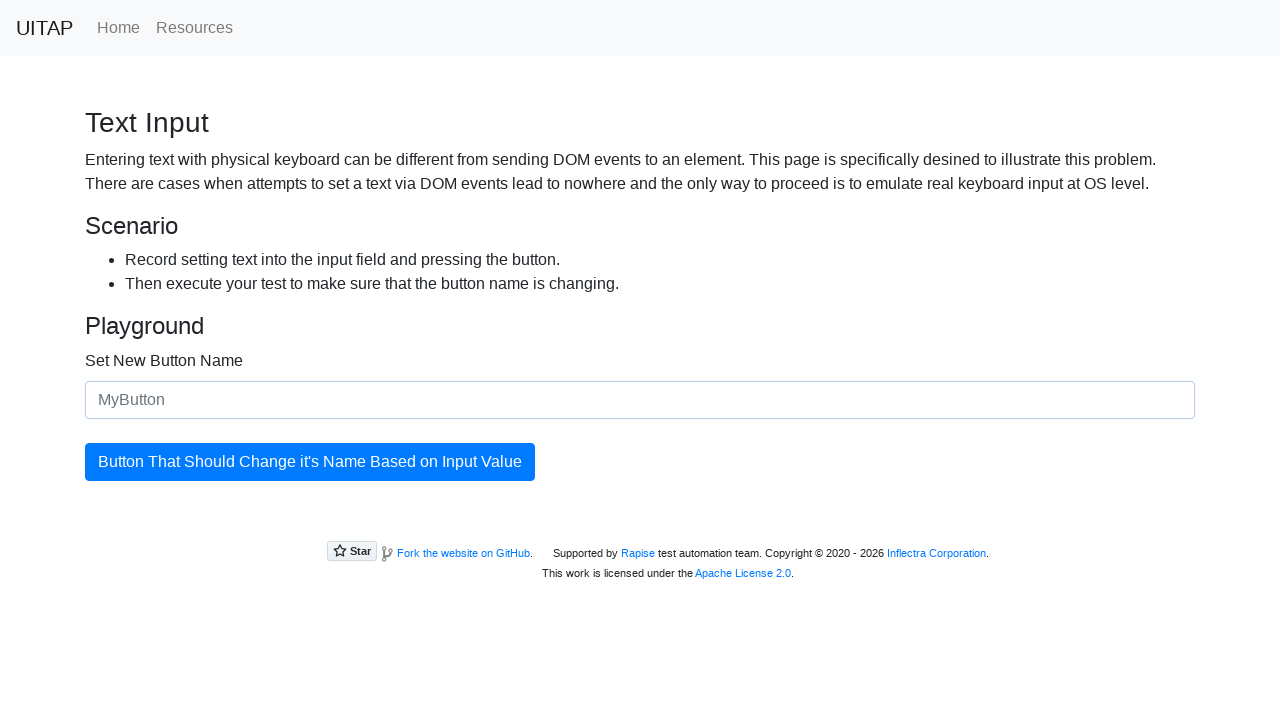

Filled textbox with 'A New Button Name' on internal:role=textbox[name="Set New Button Name"i]
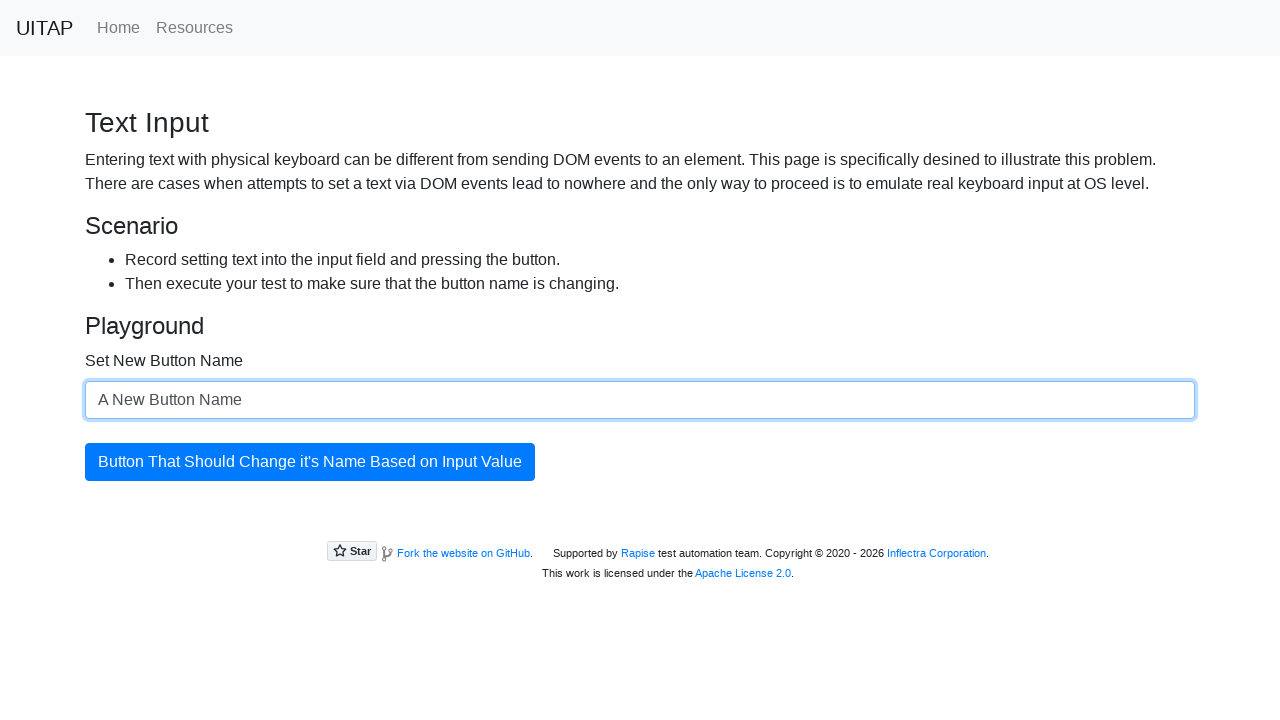

Clicked the button to update its name at (310, 462) on #updatingButton
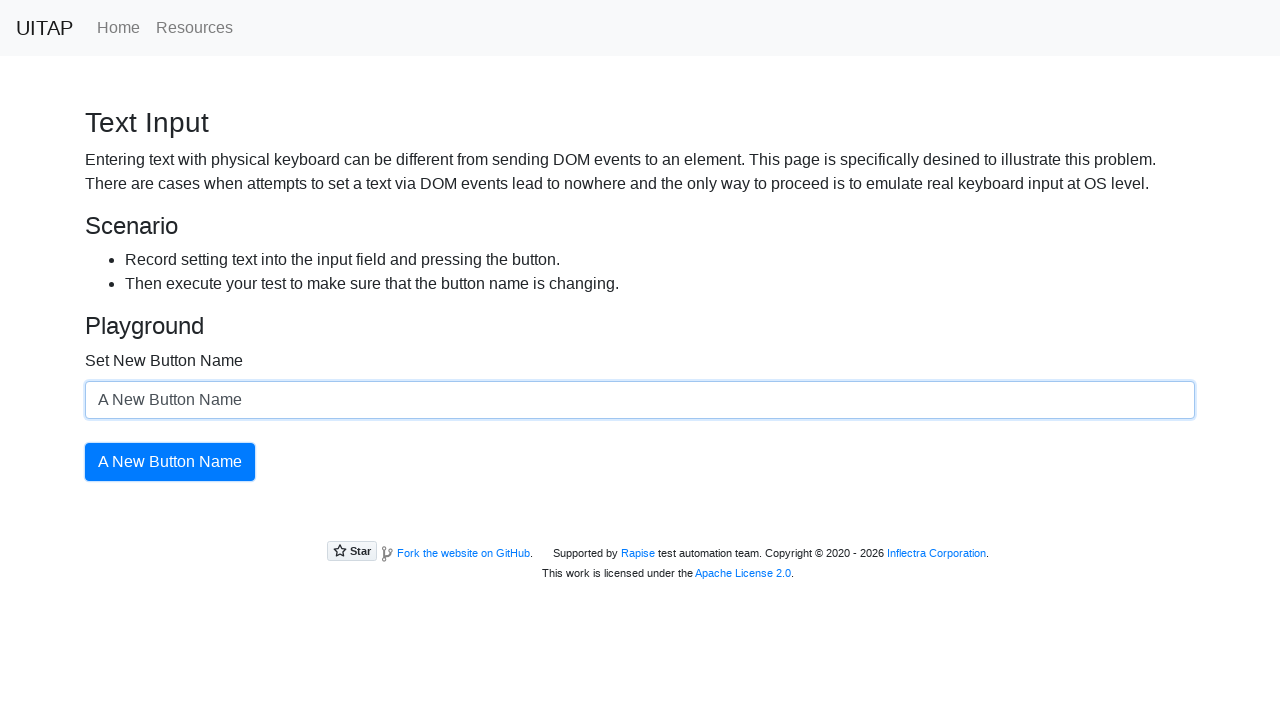

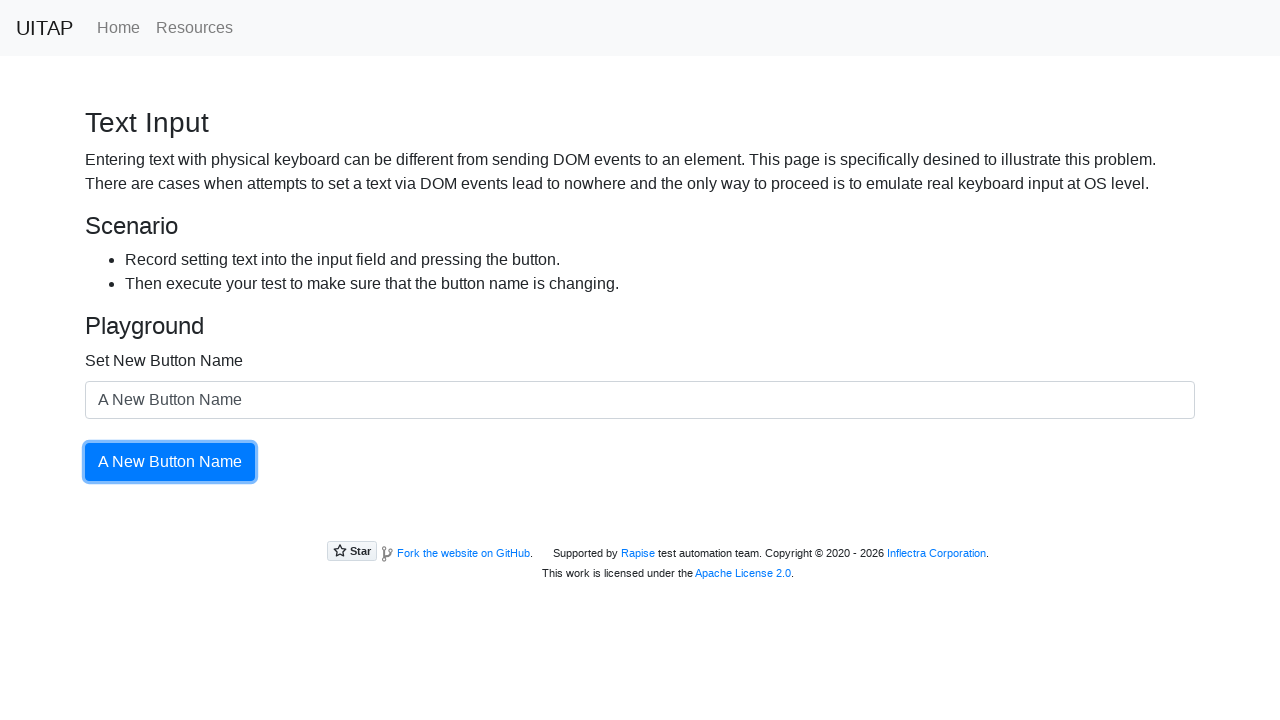